Demonstrates adding value to an input field by first setting a value then appending more text

Starting URL: http://www.tlkeith.com/WebDriverIOTutorialTest.html

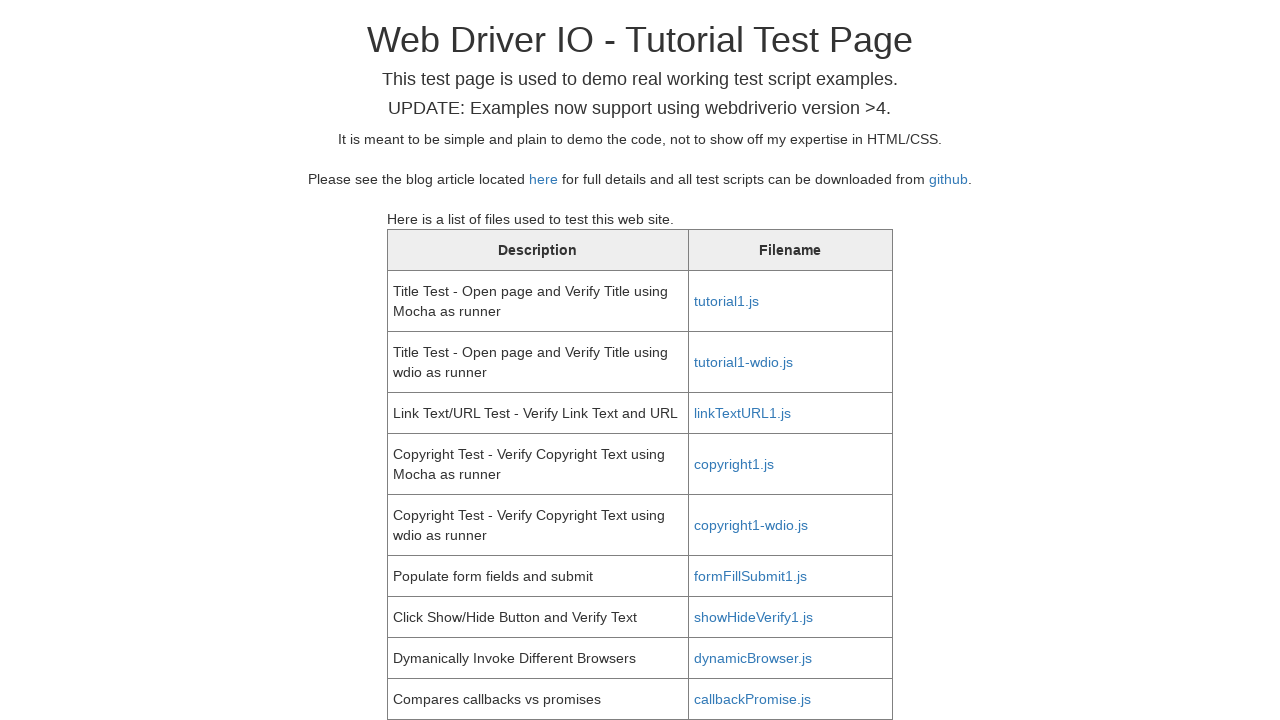

Set initial value 'test' in first name field on #fname
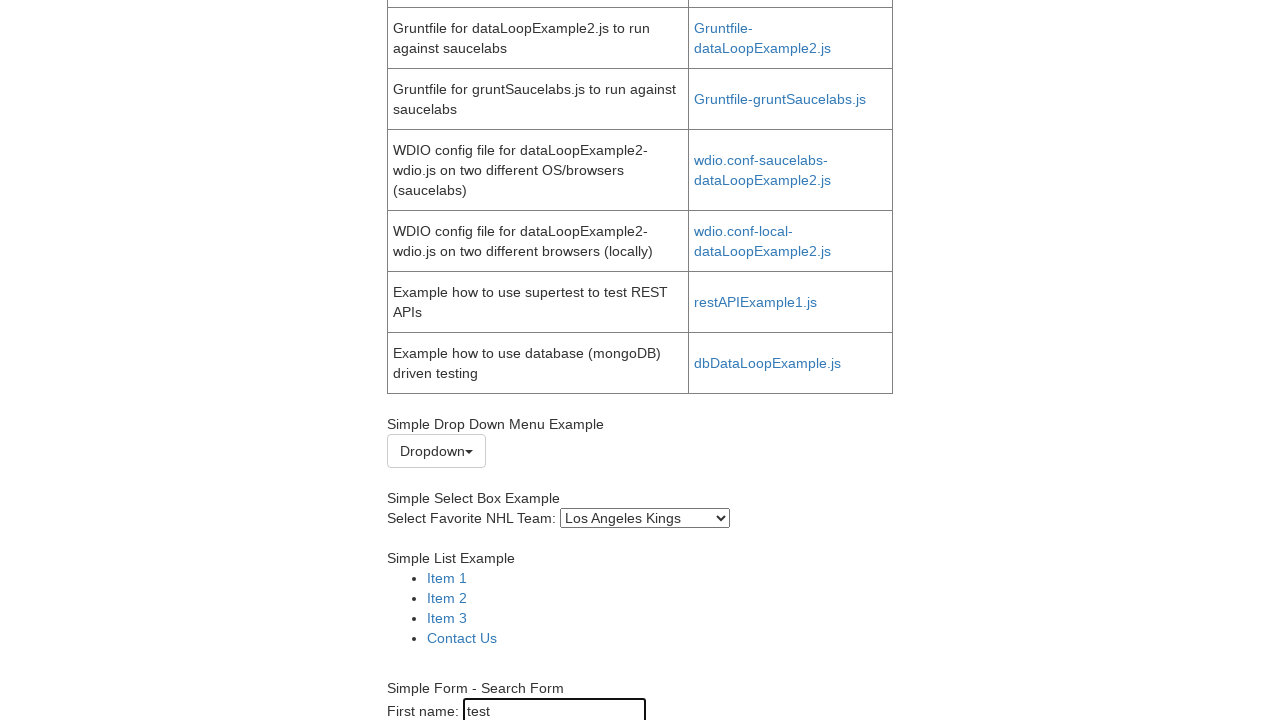

Appended ' 123' to first name field using press_sequentially
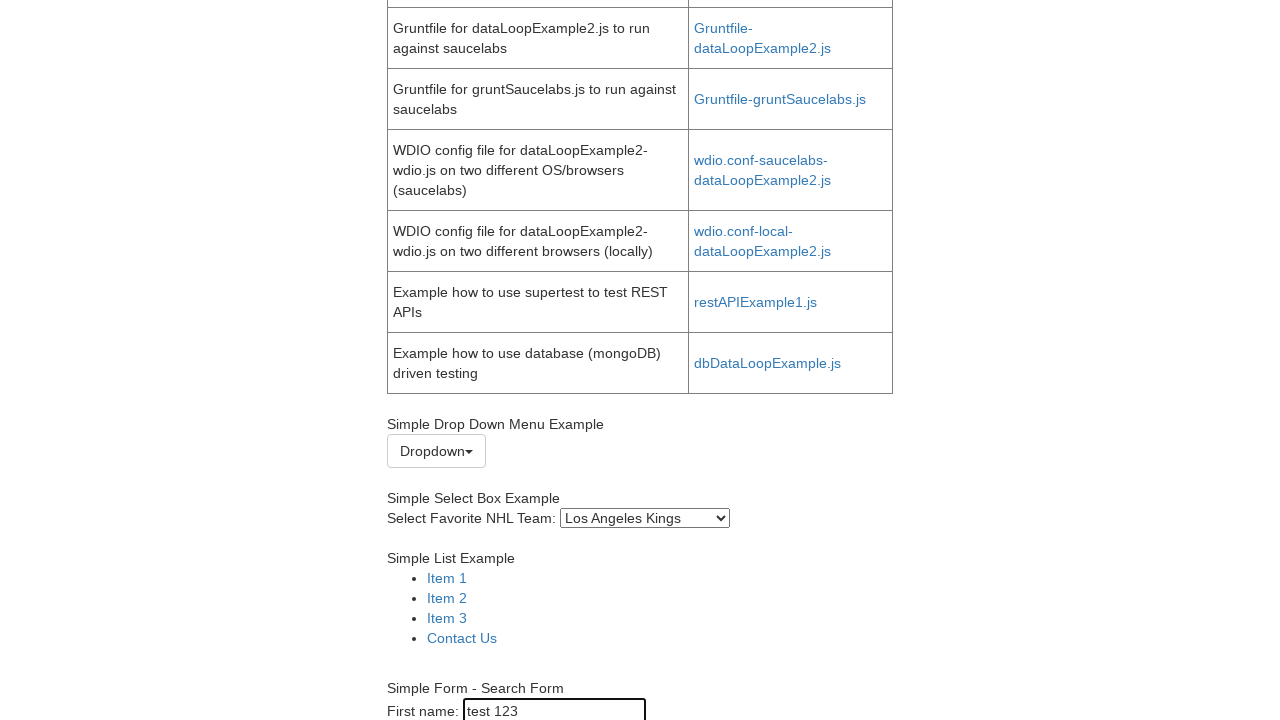

Retrieved current value from first name field
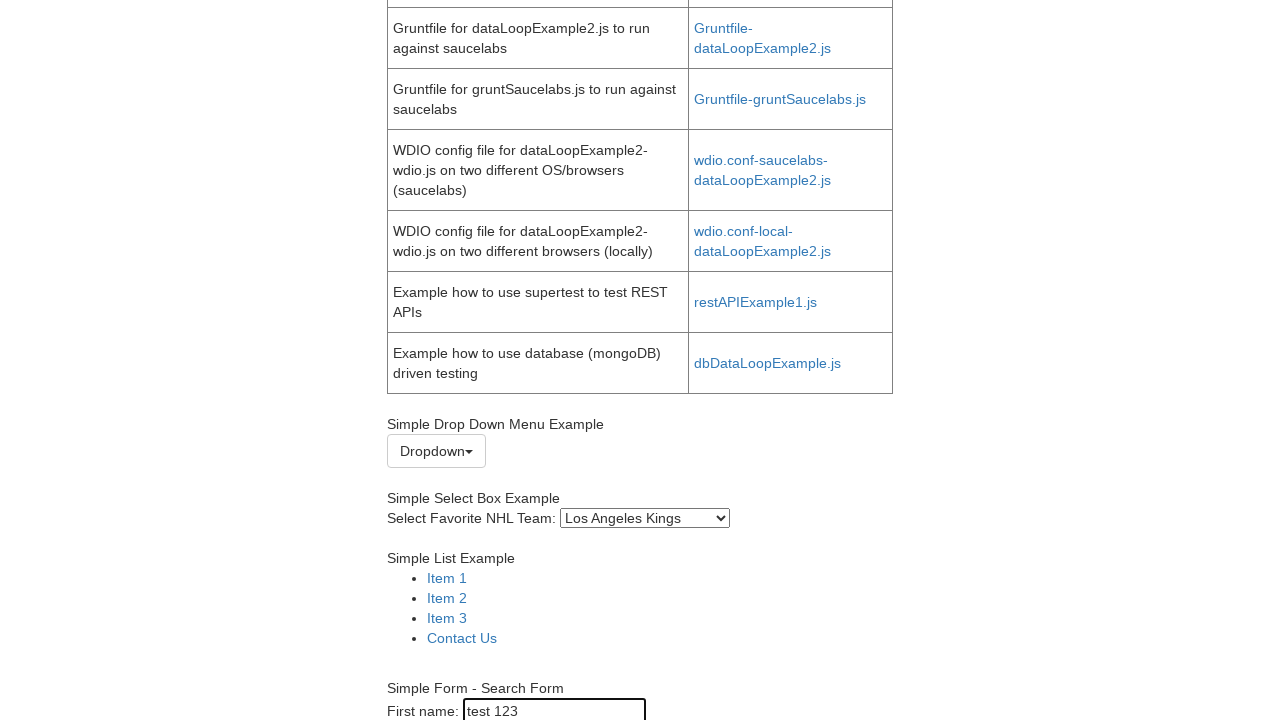

Printed first name value: test 123
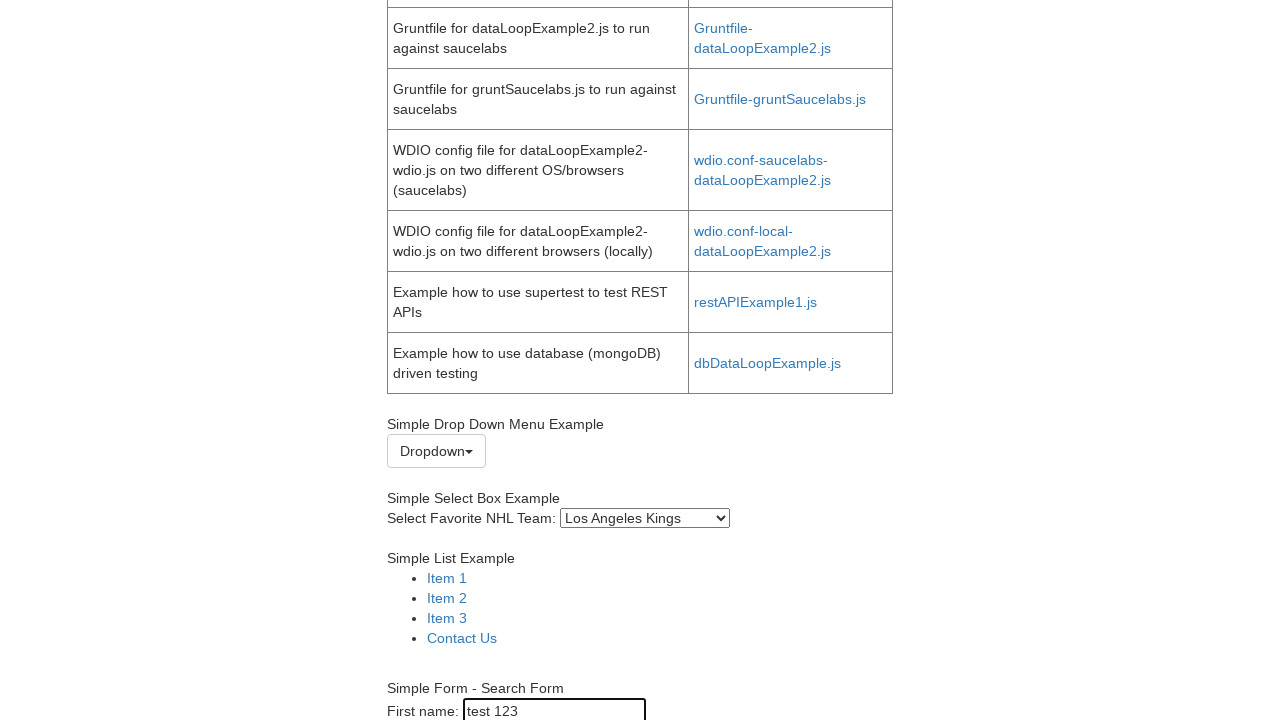

Asserted that first name field contains 'test 123'
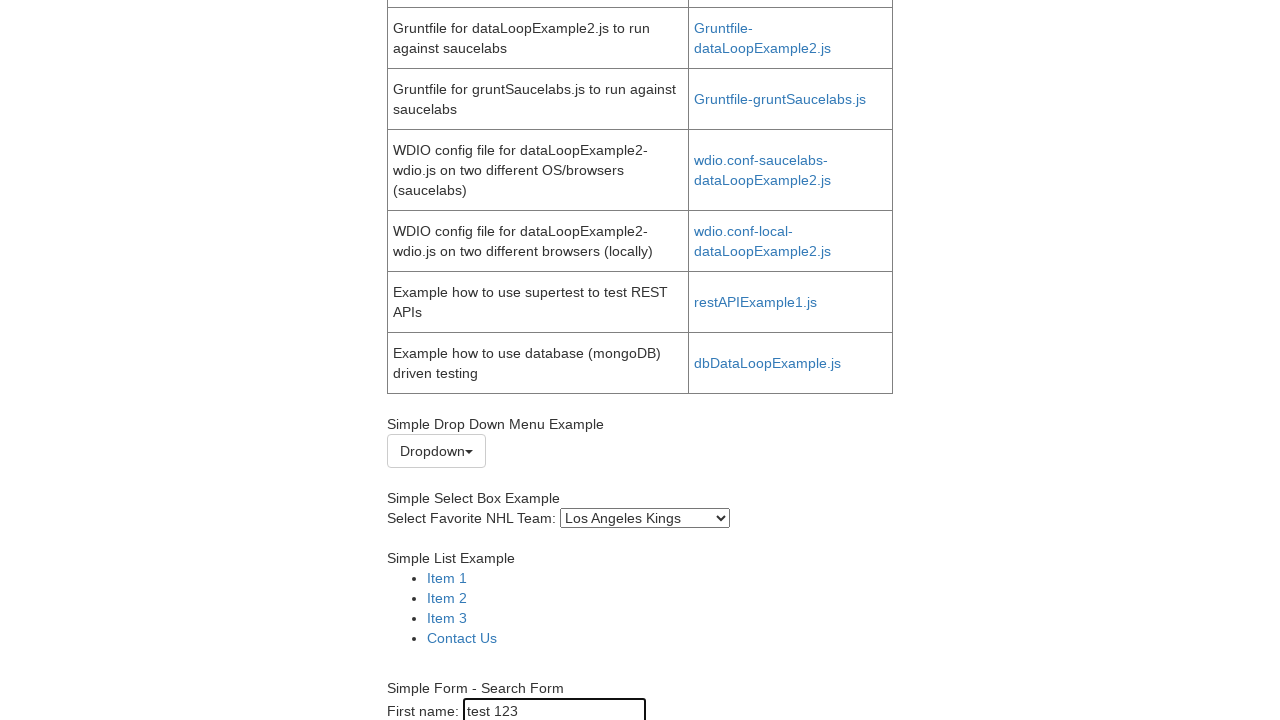

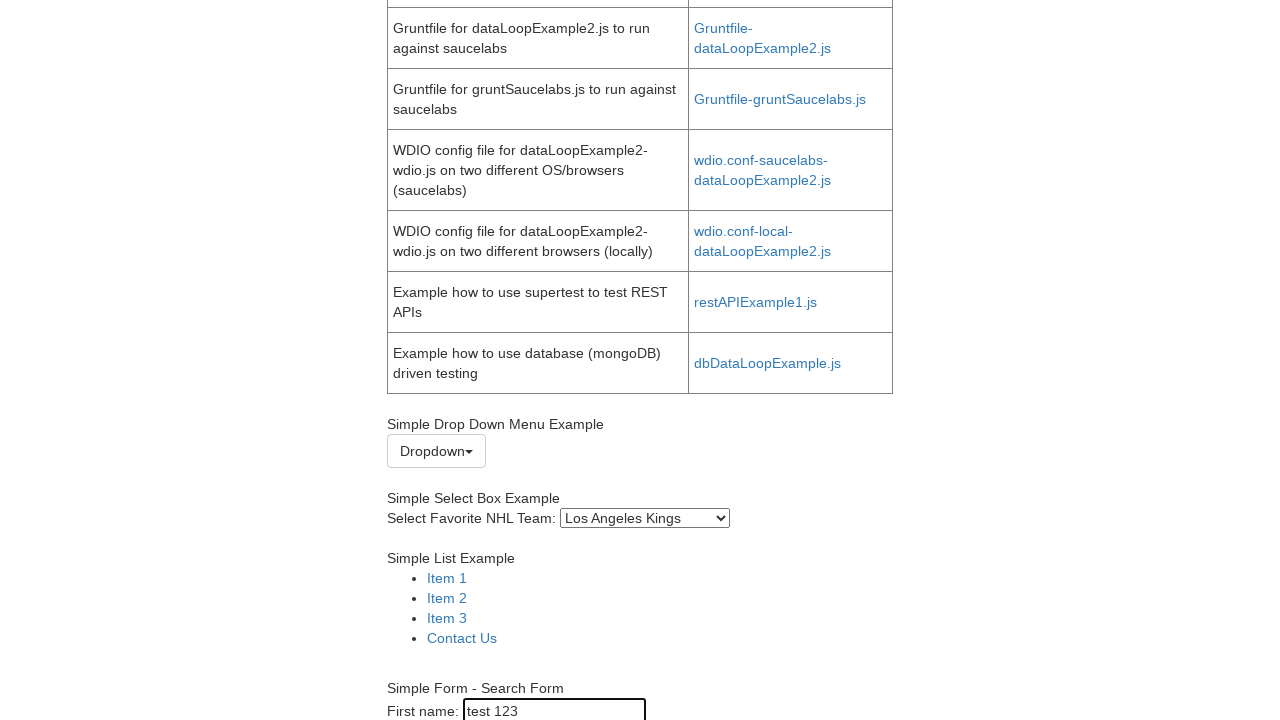